Tests dropdown selection functionality by selecting a currency option from a static dropdown menu

Starting URL: https://rahulshettyacademy.com/dropdownsPractise/

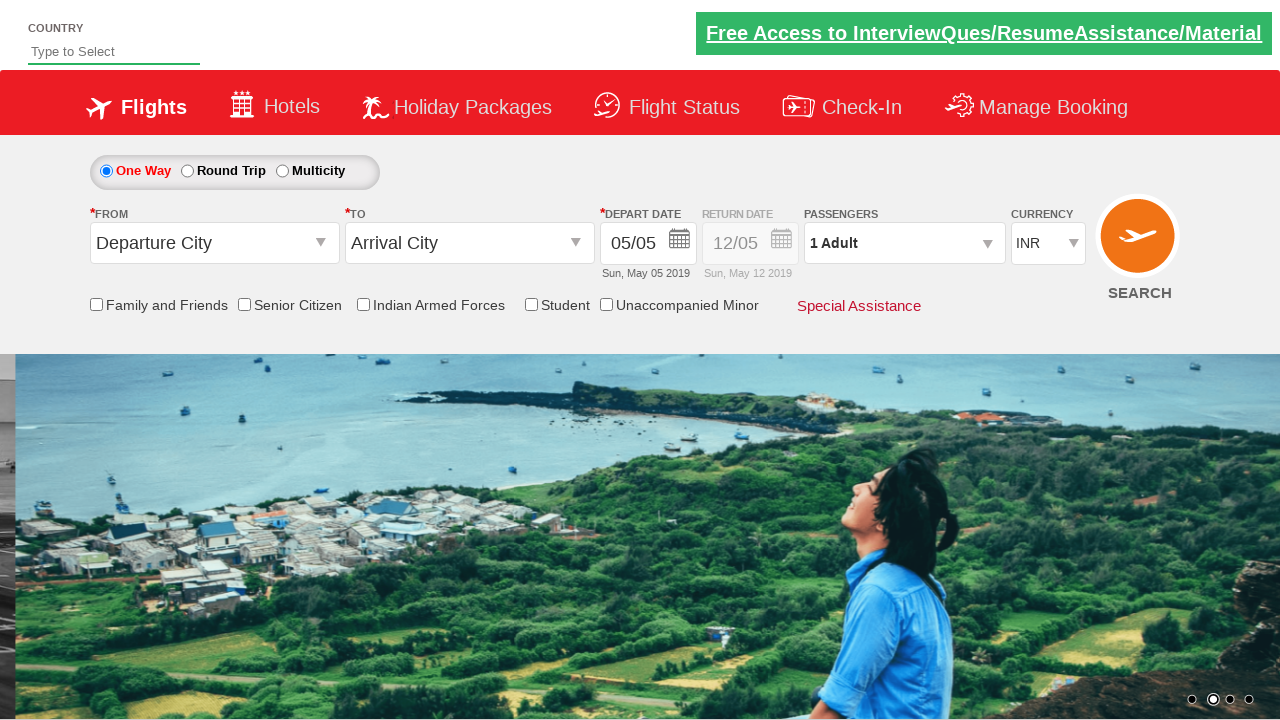

Navigated to dropdown practice page
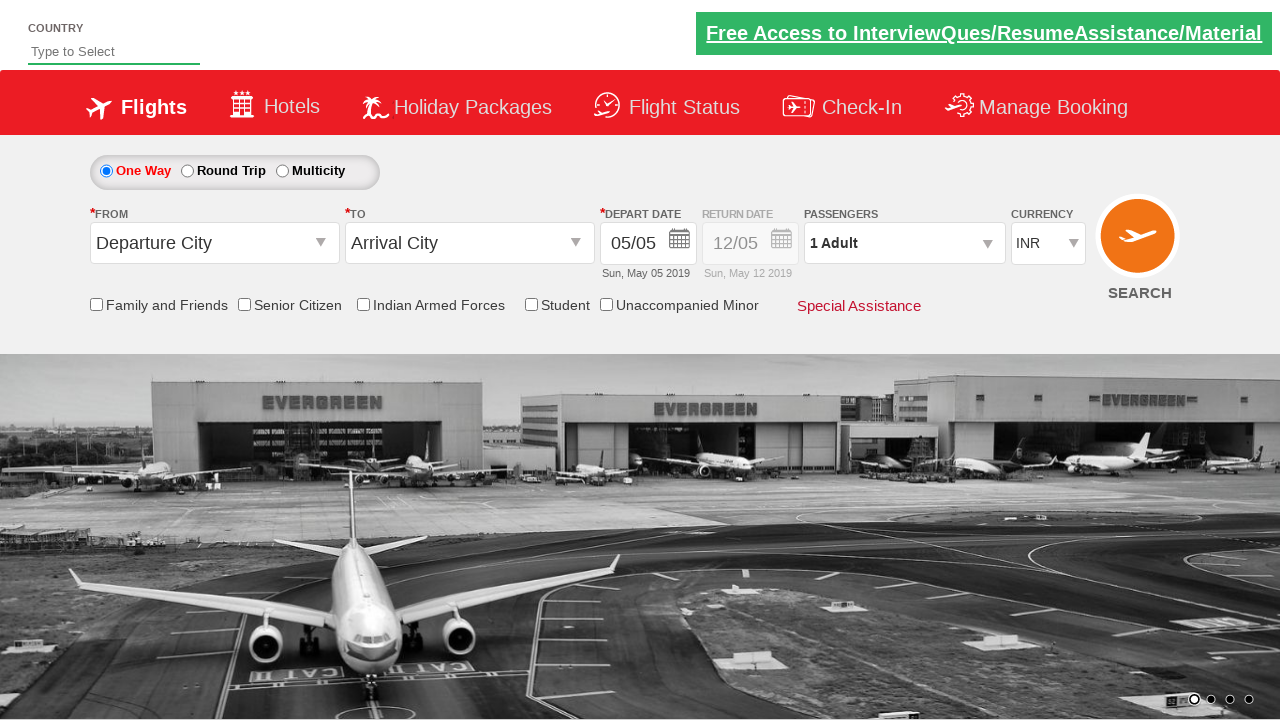

Selected USD from the currency dropdown on #ctl00_mainContent_DropDownListCurrency
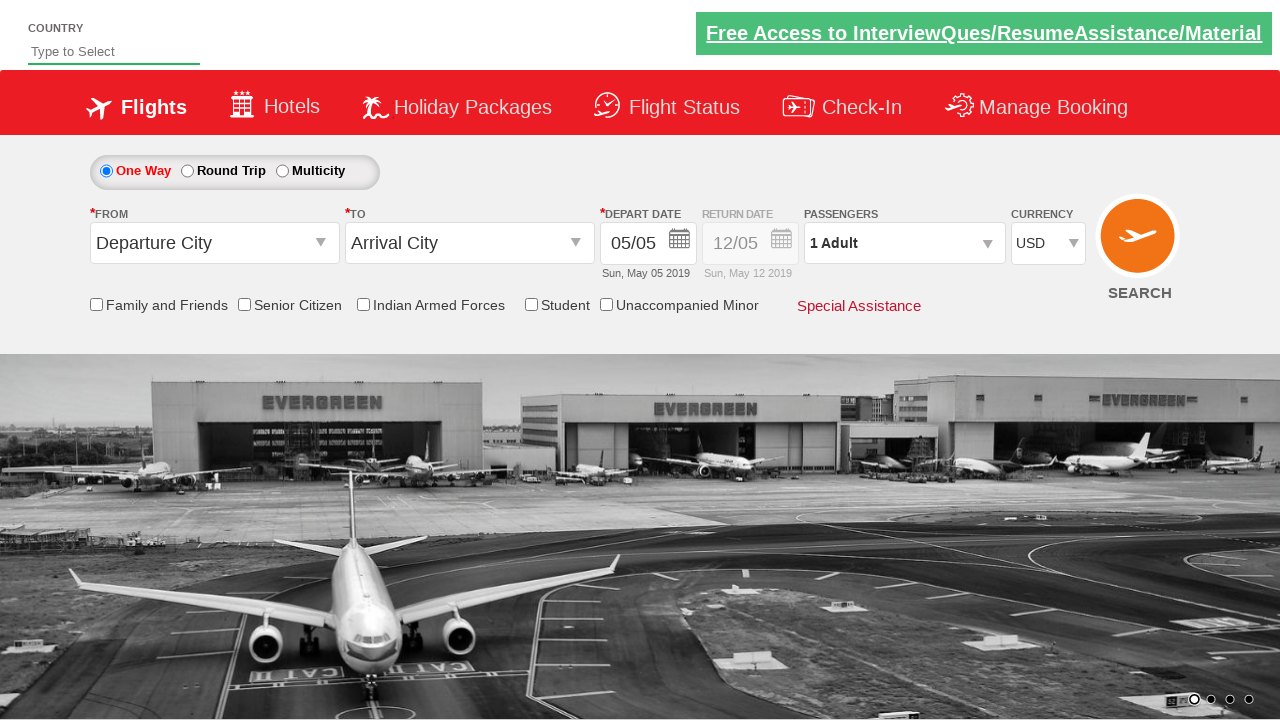

Retrieved selected currency option: USD
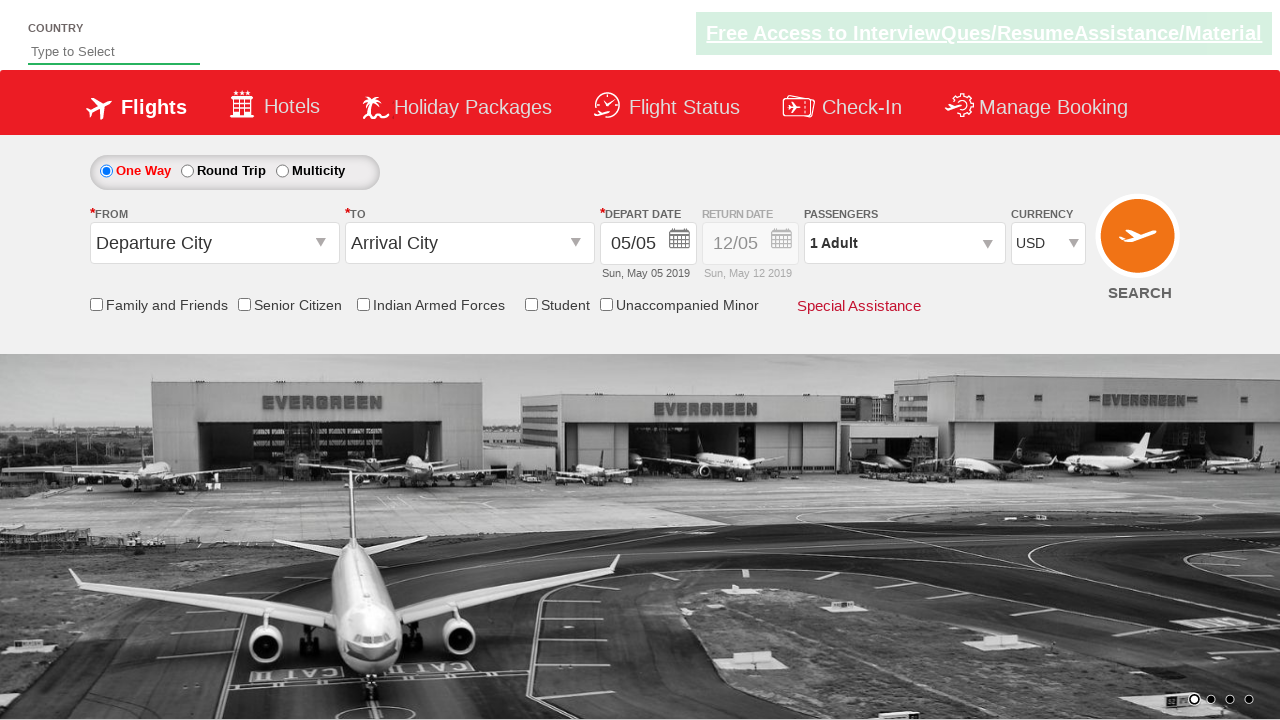

Printed selected currency text: USD
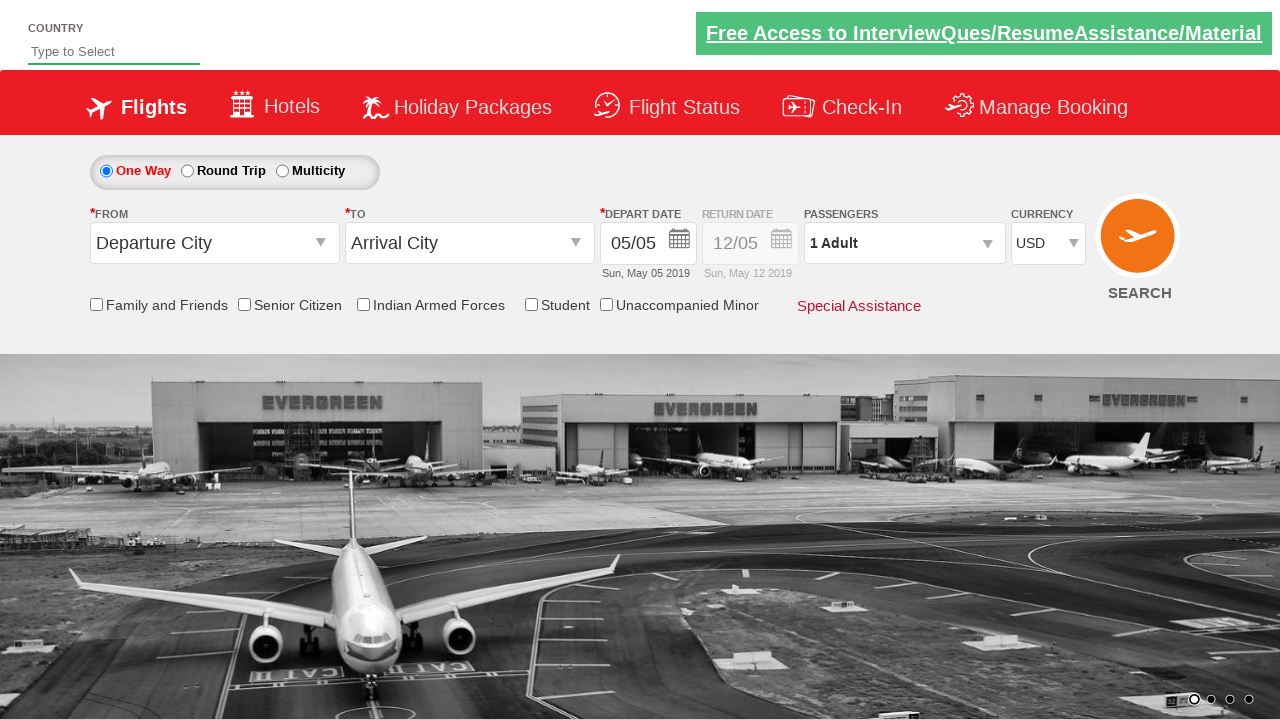

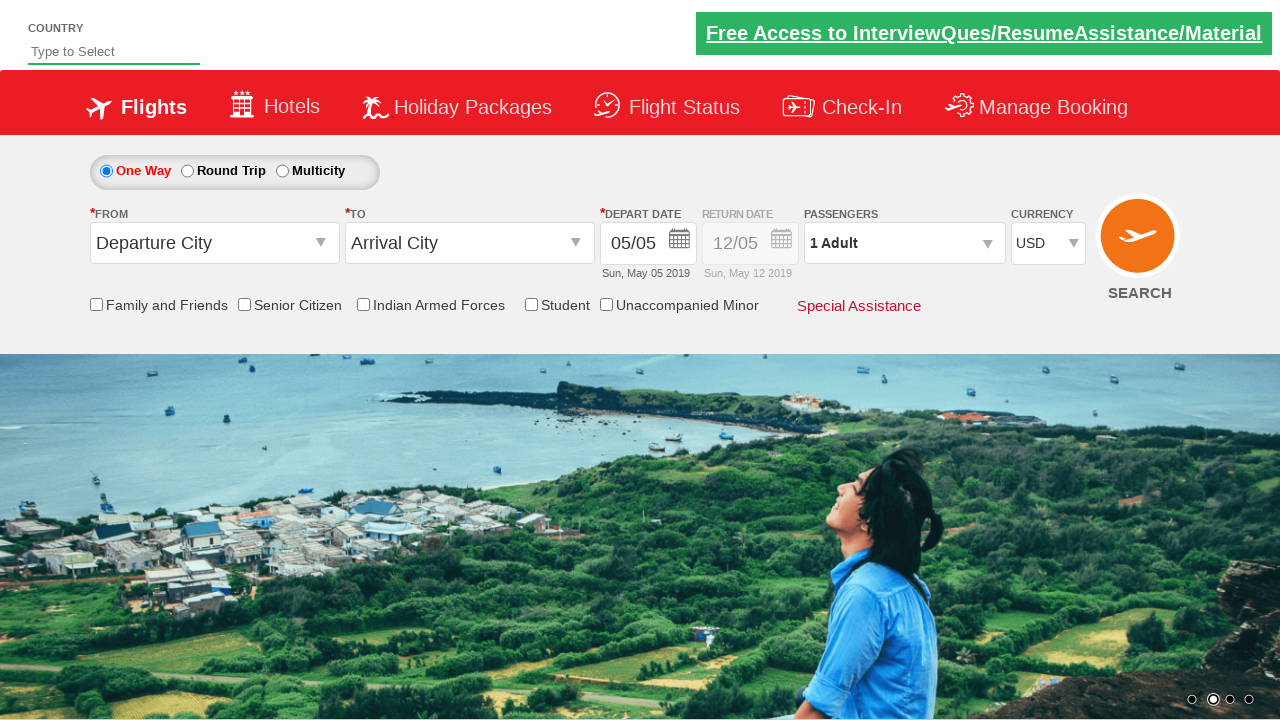